Tests checkbox selection by checking a specific checkbox

Starting URL: https://testpages.herokuapp.com/styled/basic-html-form-test.html

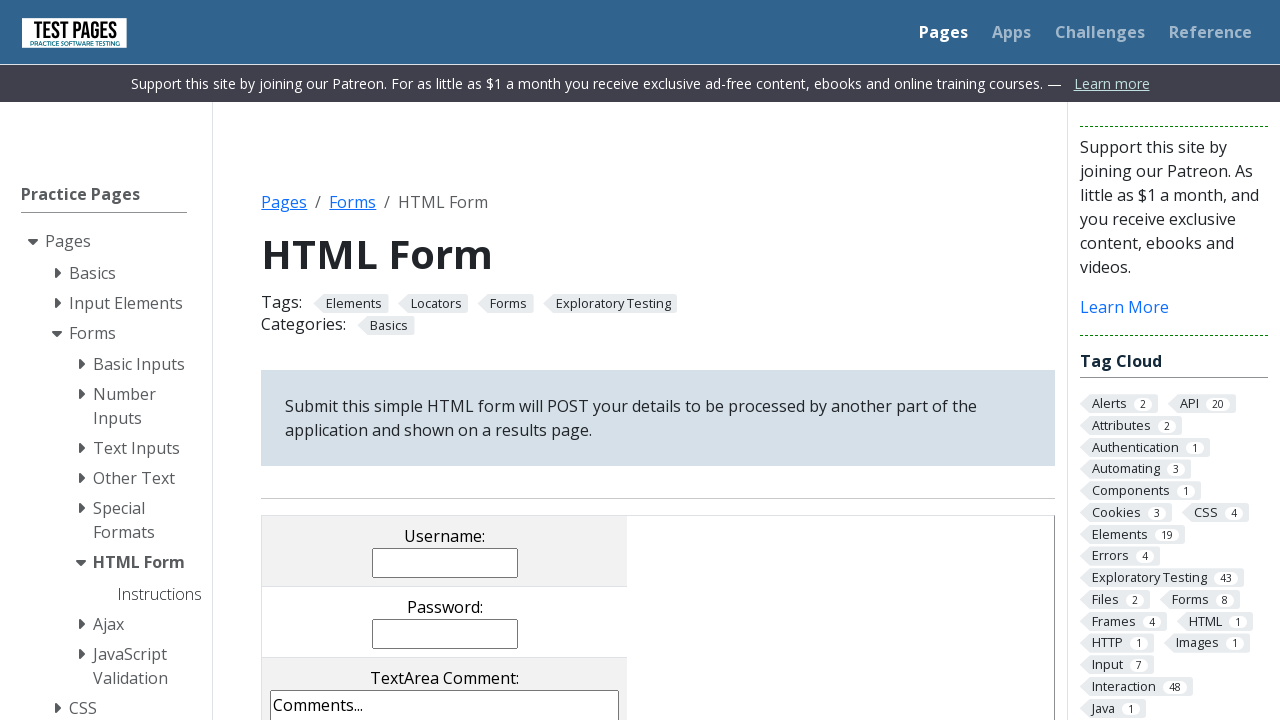

Navigated to form test page
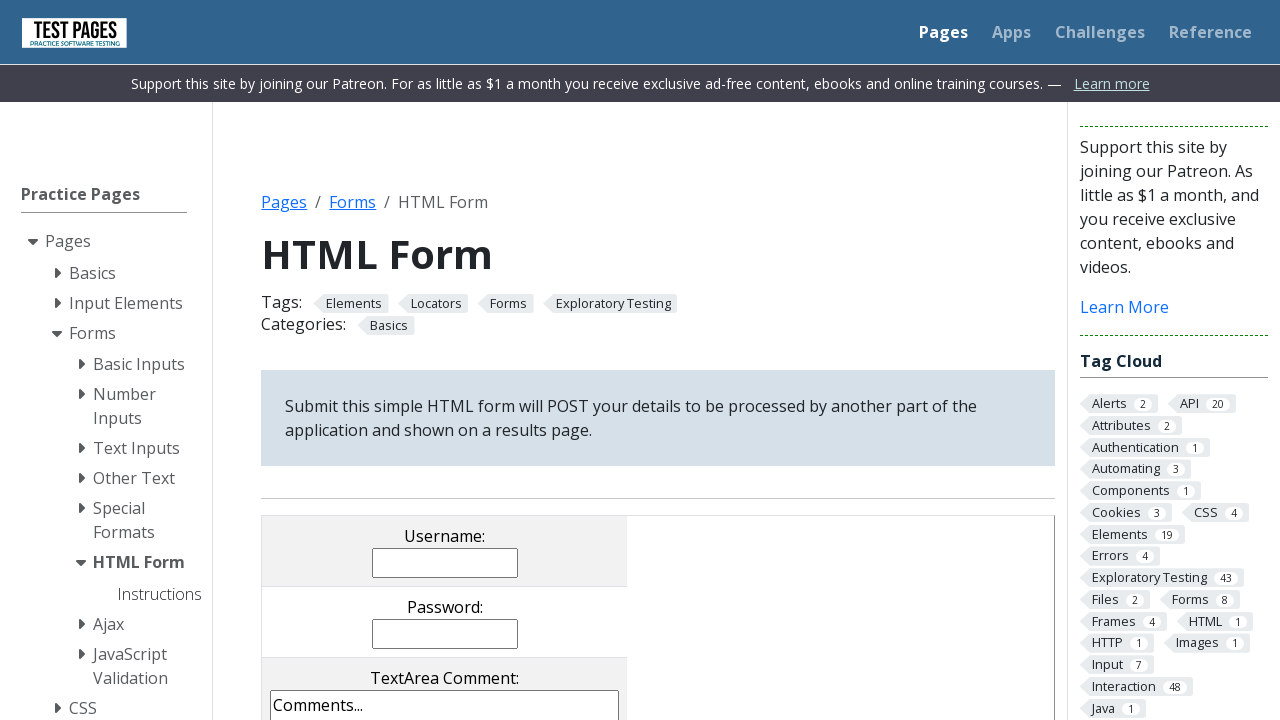

Located checkbox with value 'cb2'
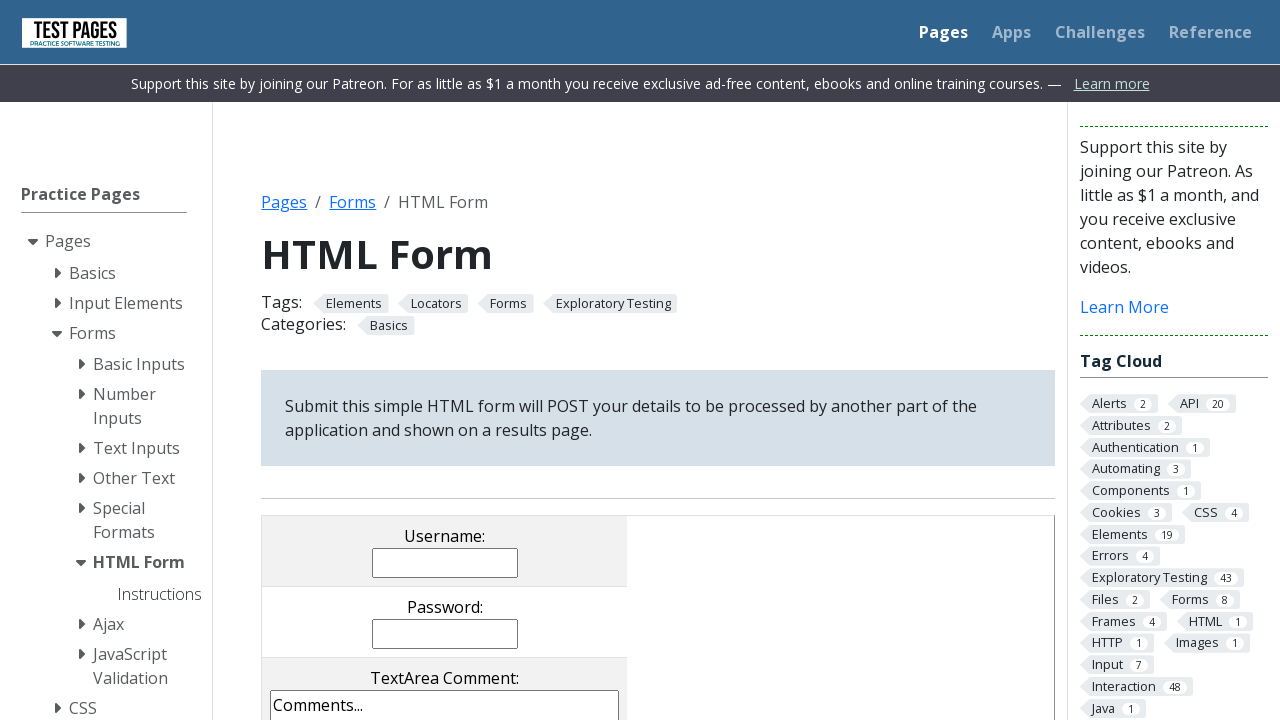

Checkbox became visible
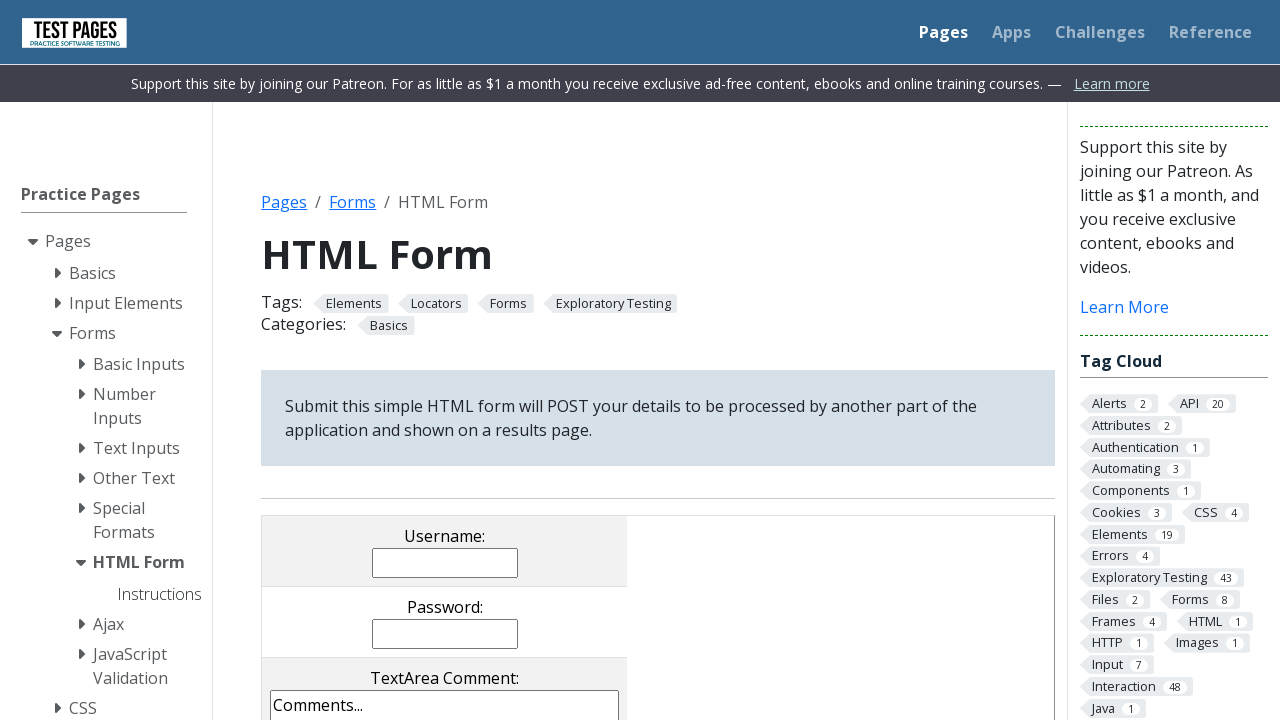

Checked the checkbox with value 'cb2' at (402, 360) on xpath=//input[@value="cb2"]
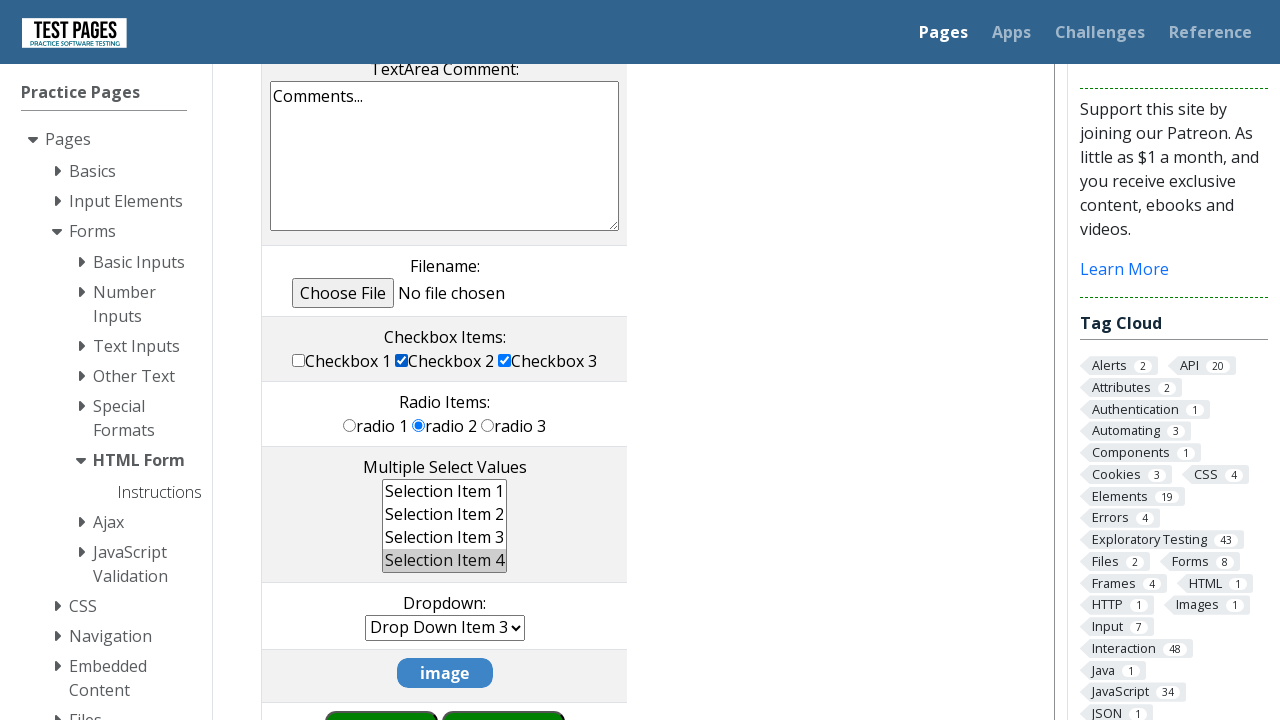

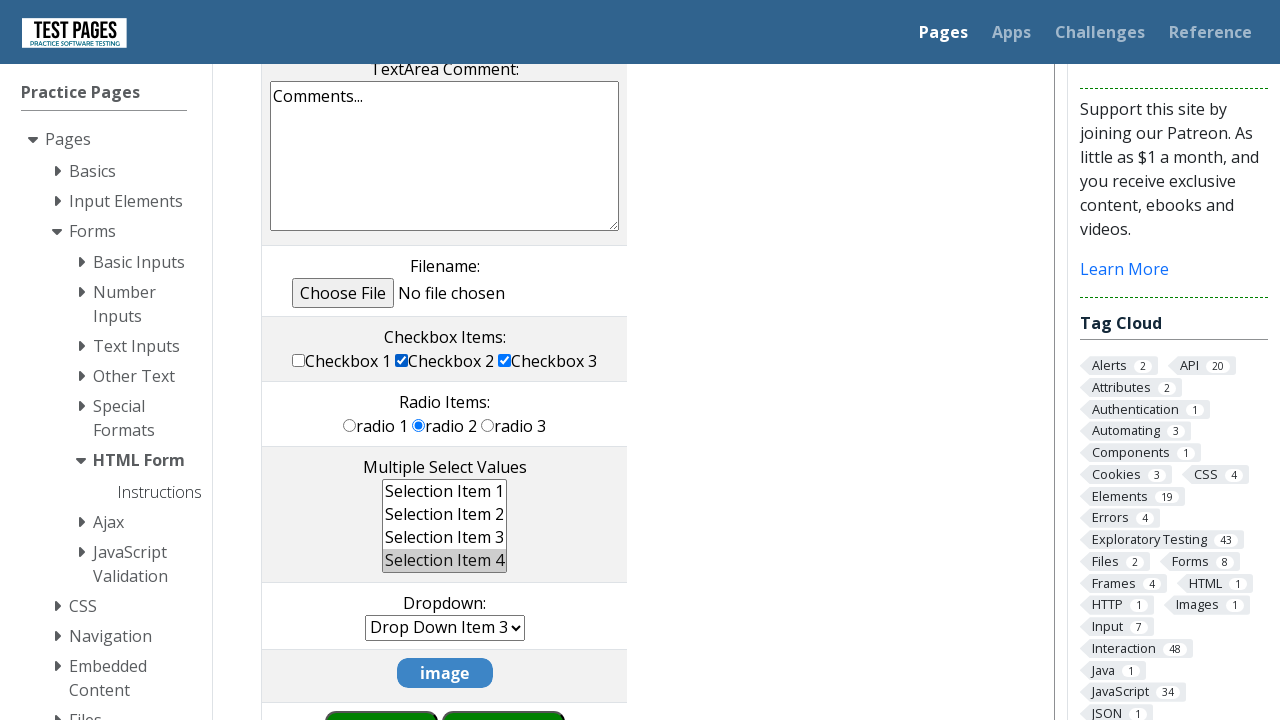